Searches for products and adds items to cart using multiple selection methods - by CSS selector, by index, and by iterating through products with conditional logic based on name and price

Starting URL: https://rahulshettyacademy.com/seleniumPractise/#/

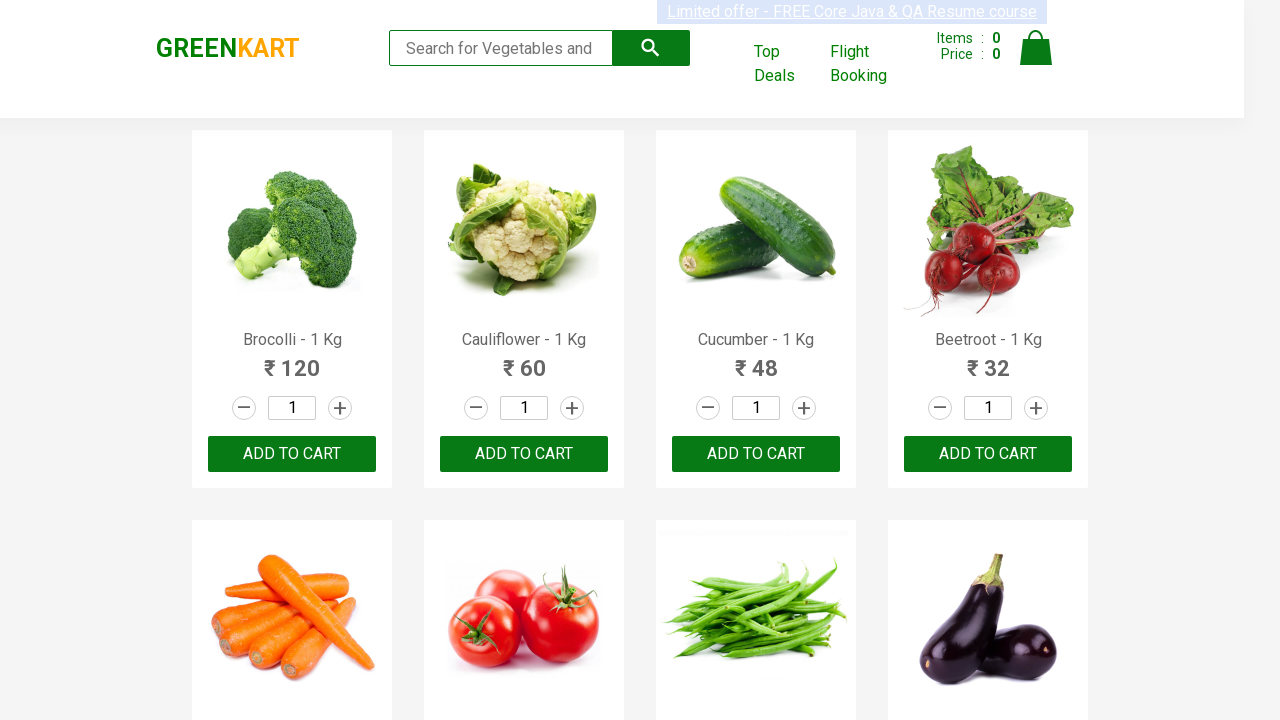

Filled search field with 'ca' to filter products on .search-keyword
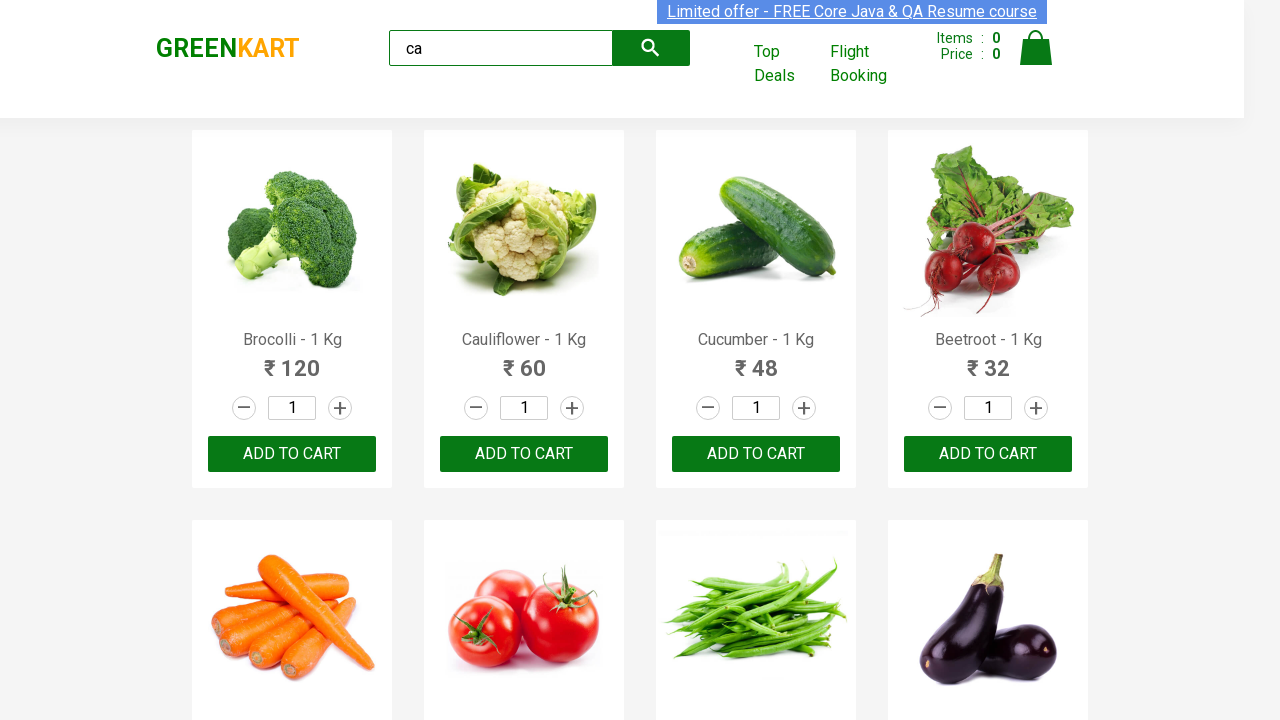

Waited 2000ms for search results to load
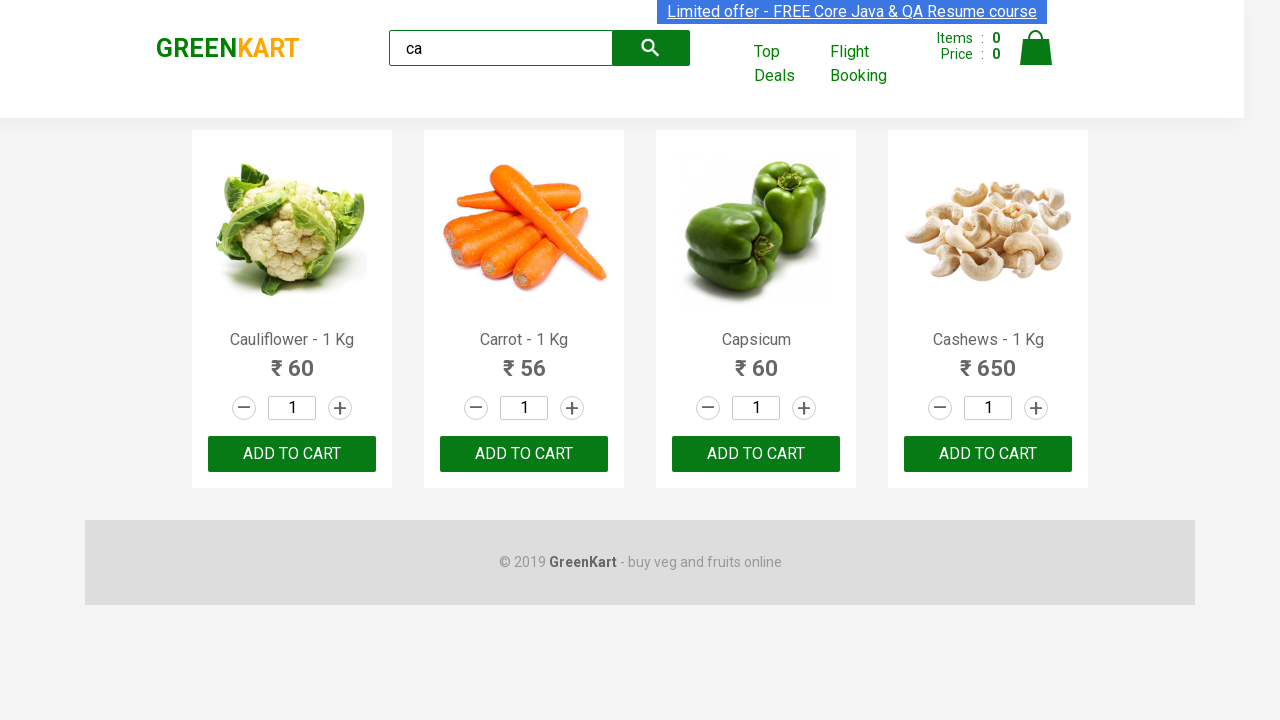

Clicked ADD TO CART on first product using nth-child CSS selector at (292, 454) on :nth-child(1) > .product-action > button
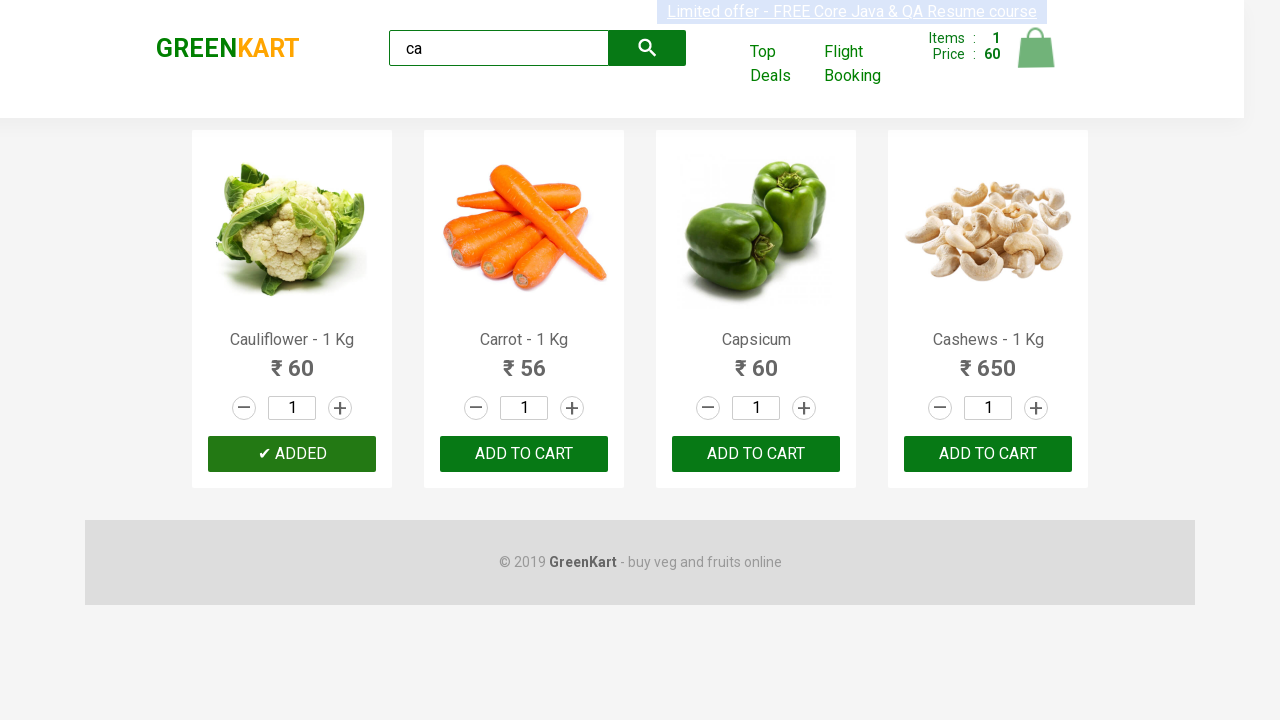

Clicked ADD TO CART on first product using nth(0) equivalent at (292, 454) on .products .product >> nth=0 >> text=ADD TO CART
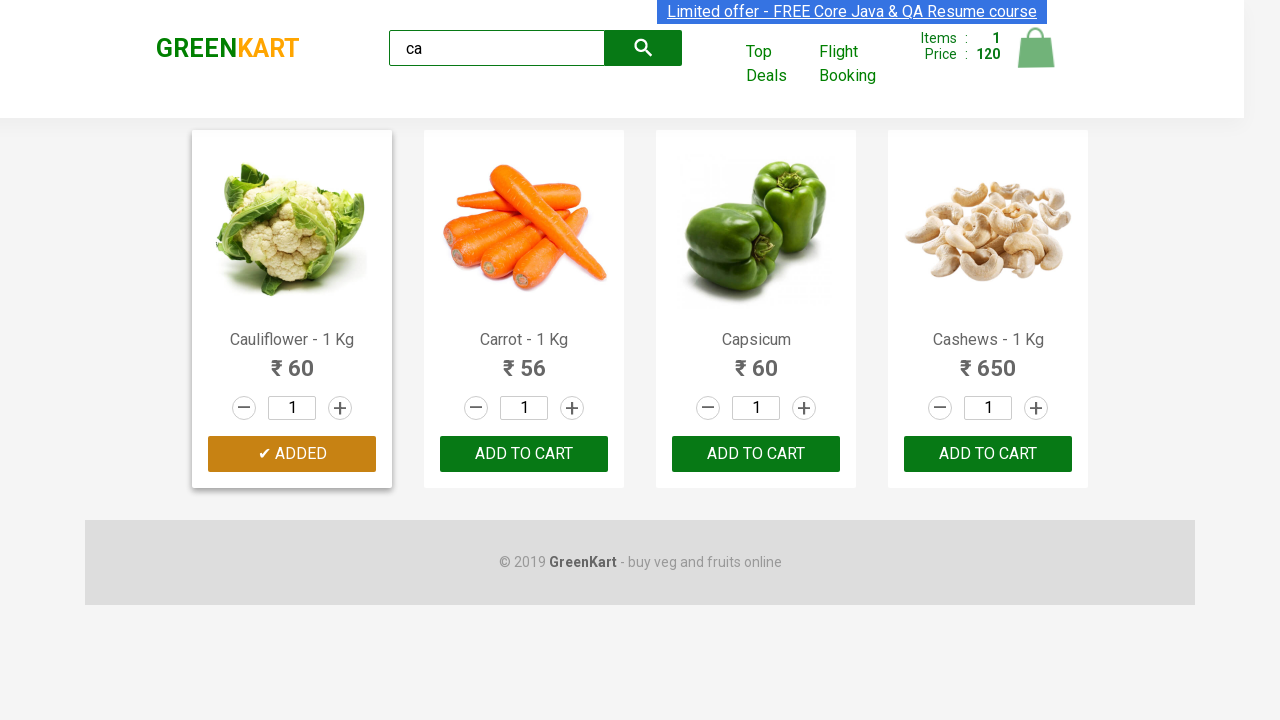

Located all products in the filtered list
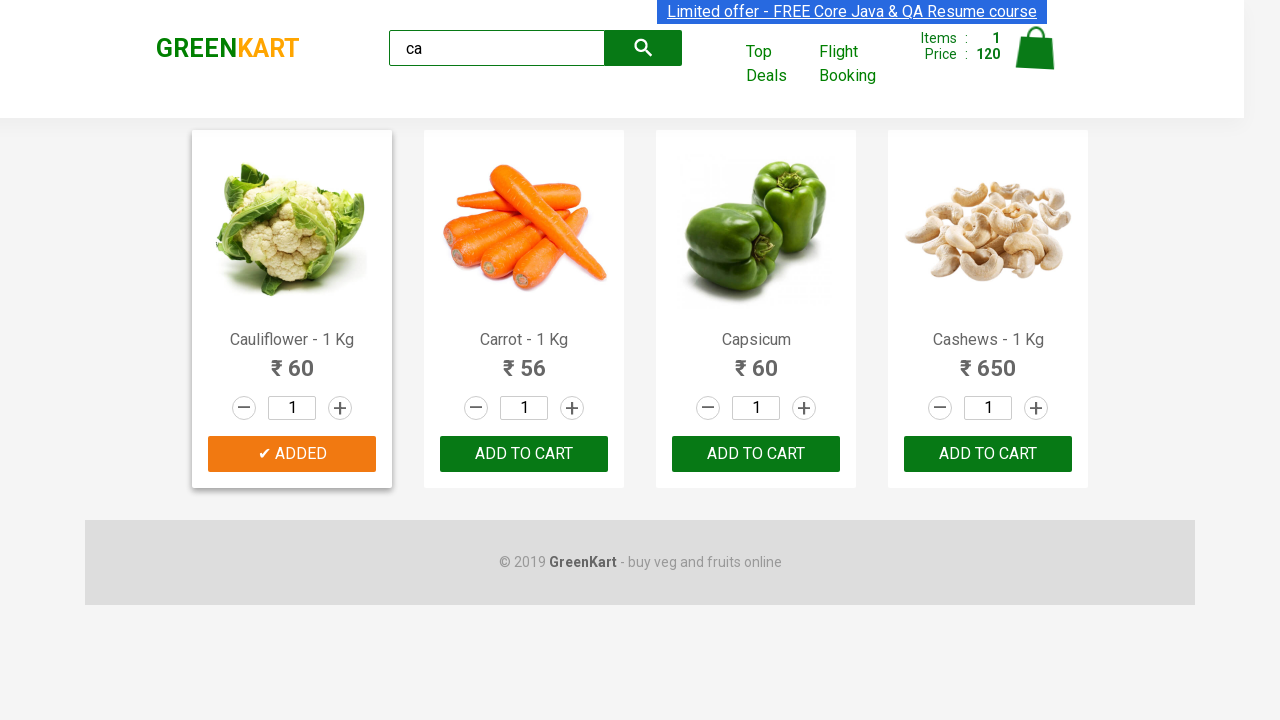

Retrieved product count: 4 products found
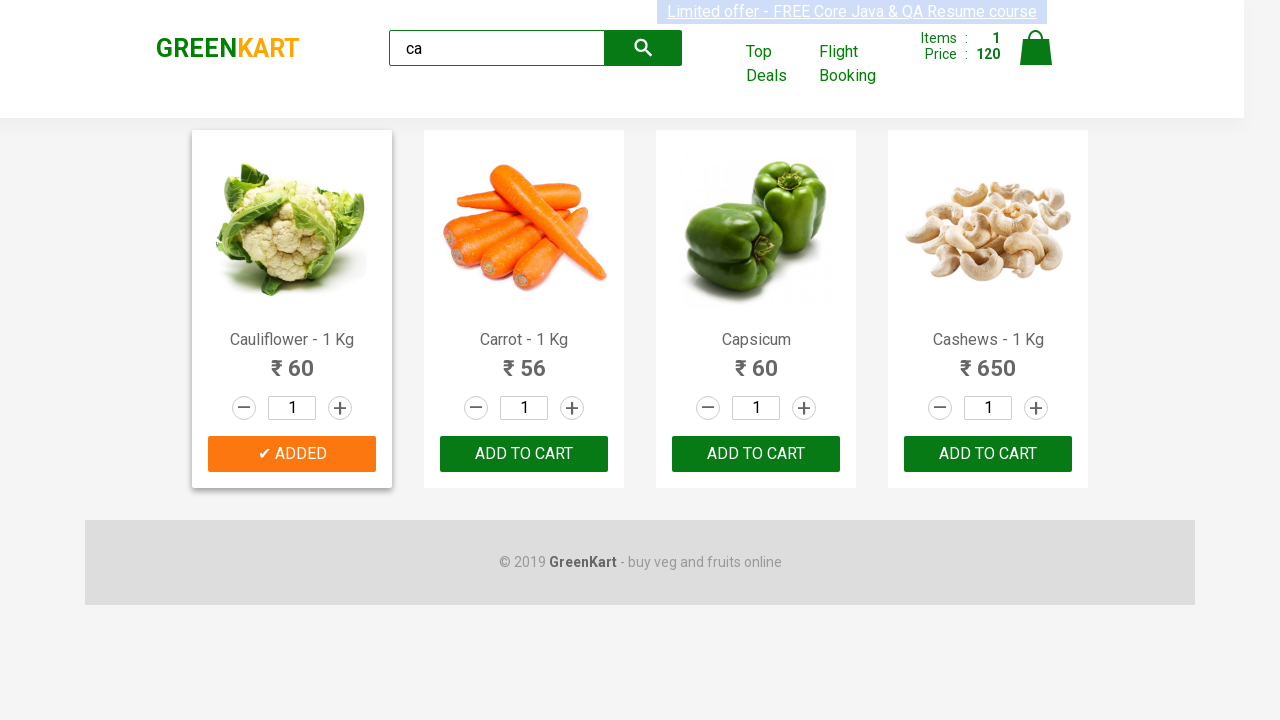

Retrieved product name: Cauliflower - 1 Kg
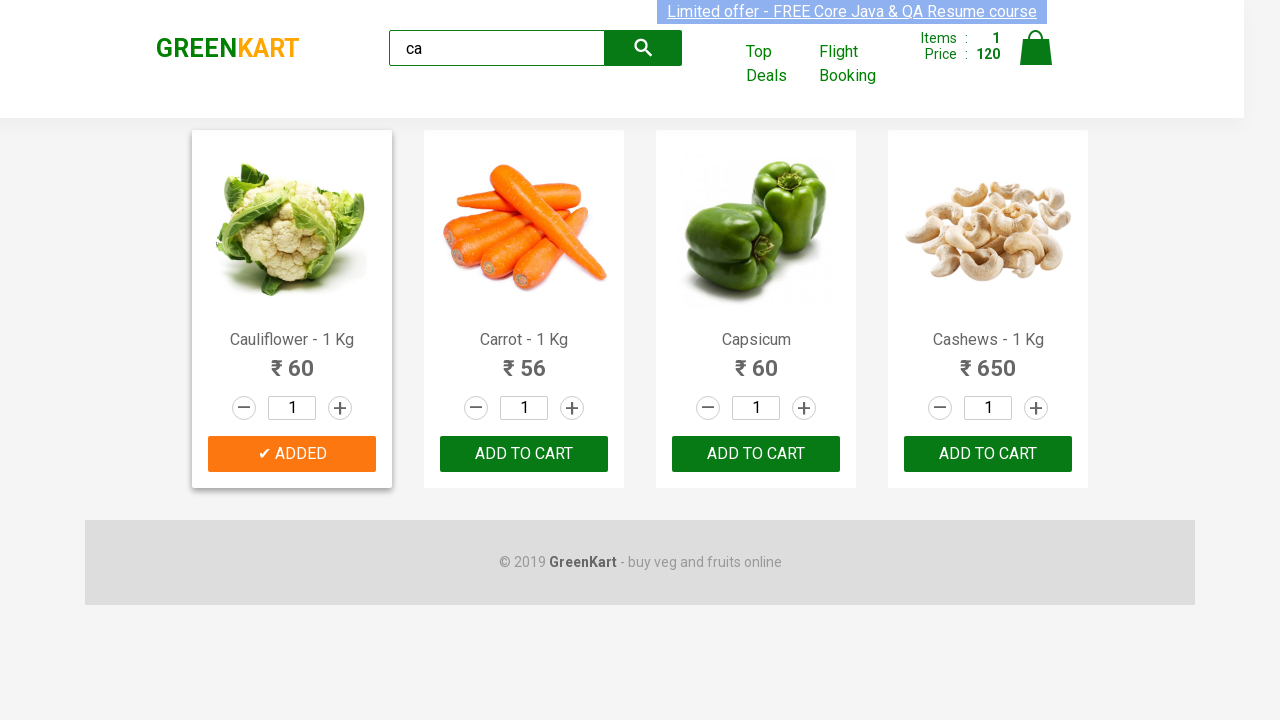

Retrieved product price: 60
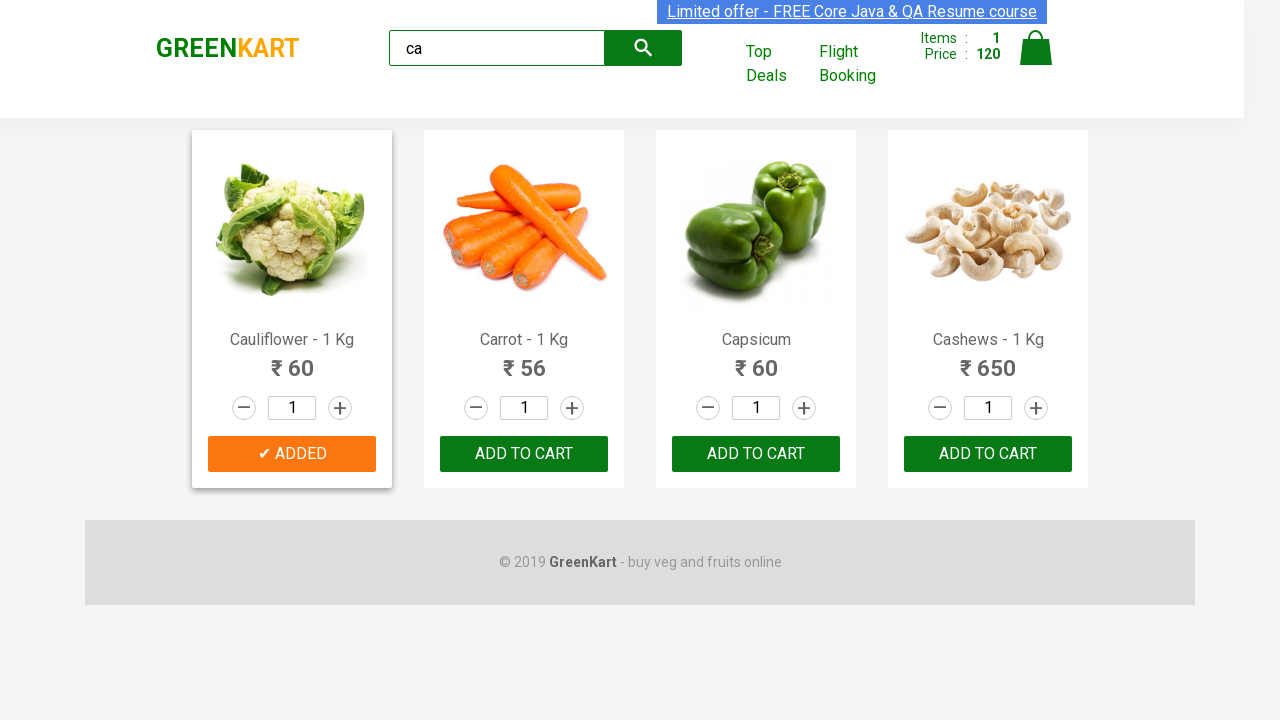

Extracted numeric price value: 60
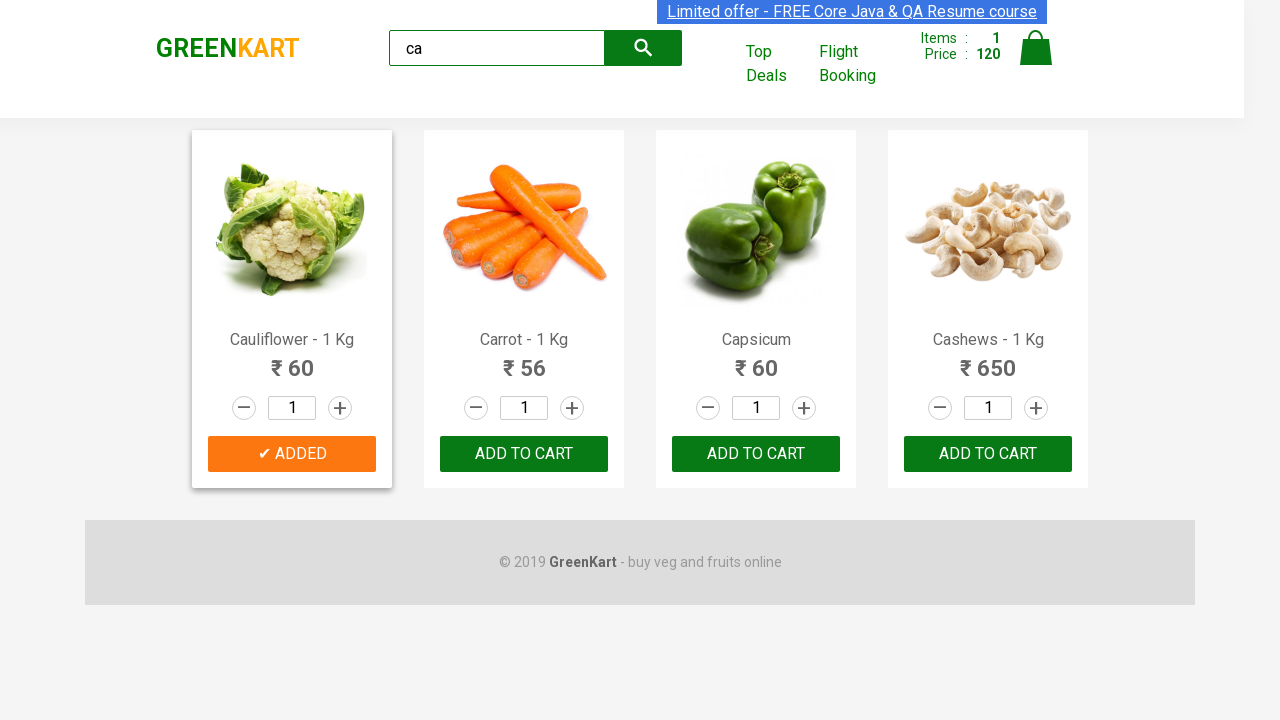

Clicked ADD TO CART for product 'Cauliflower - 1 Kg' (price: 60) - matches conditions (starts with C, price between 56 and 600) at (292, 454) on .products .product >> nth=0 >> button
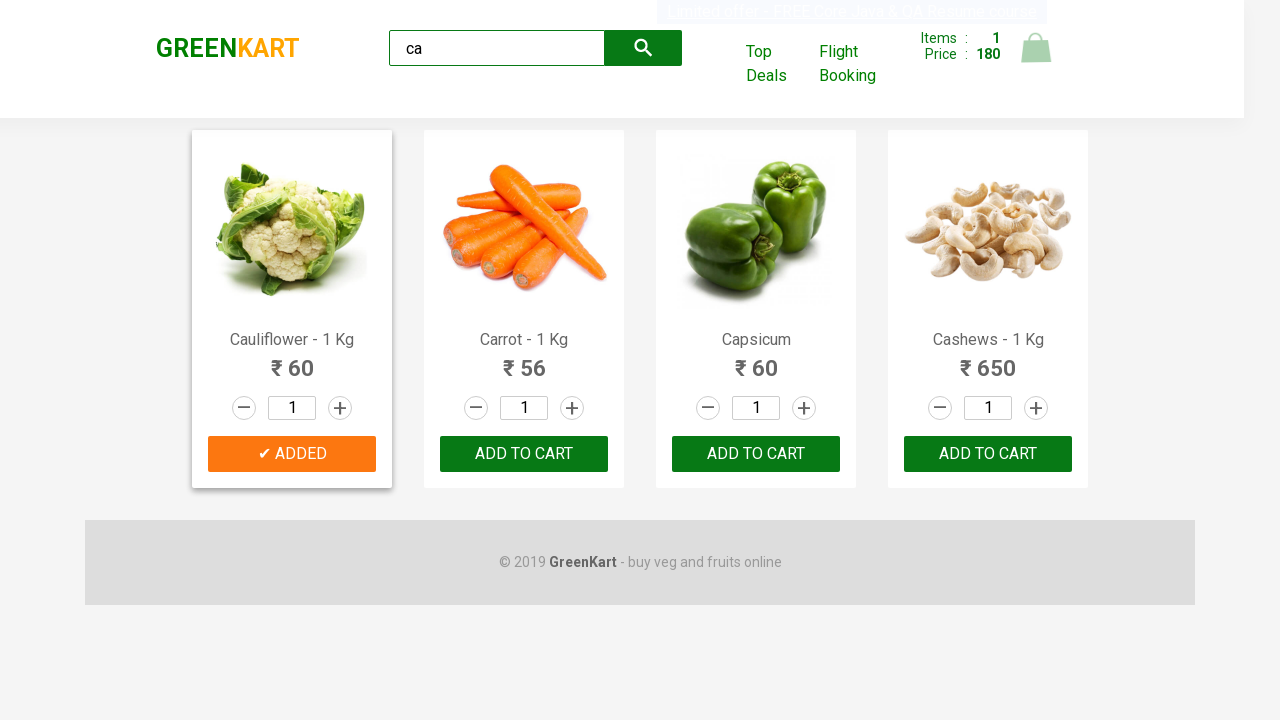

Retrieved product name: Carrot - 1 Kg
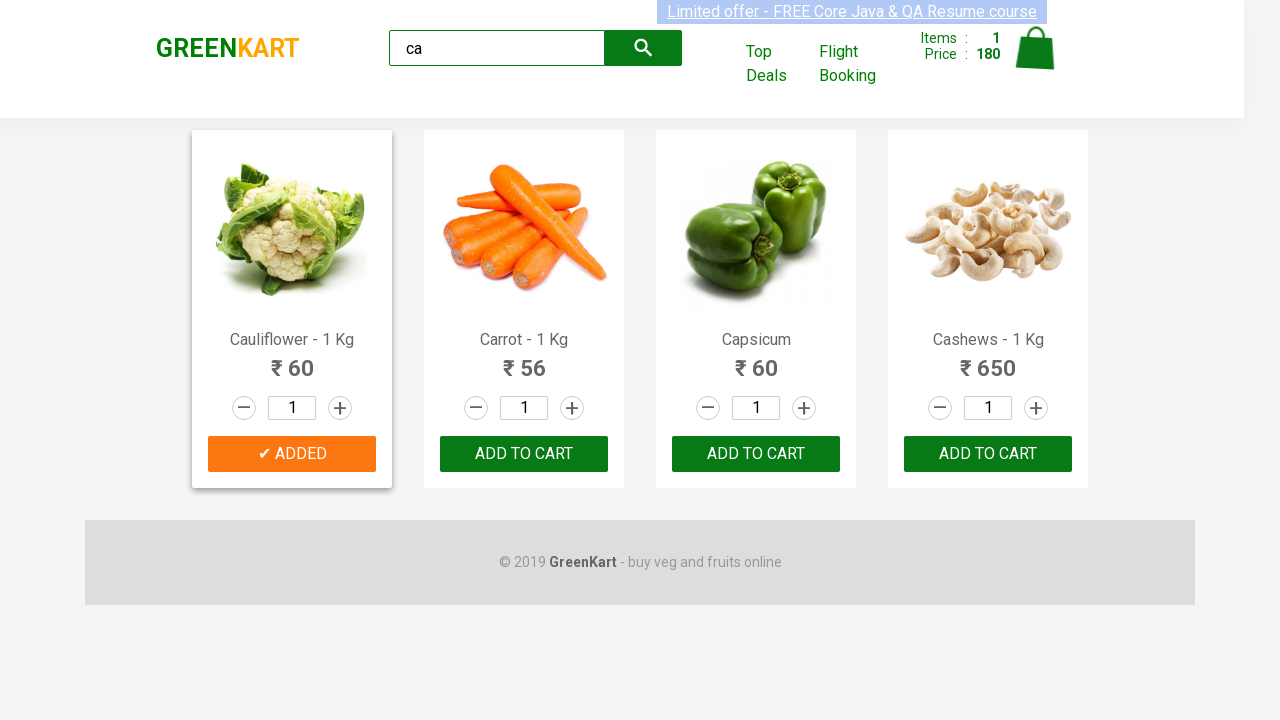

Retrieved product price: 56
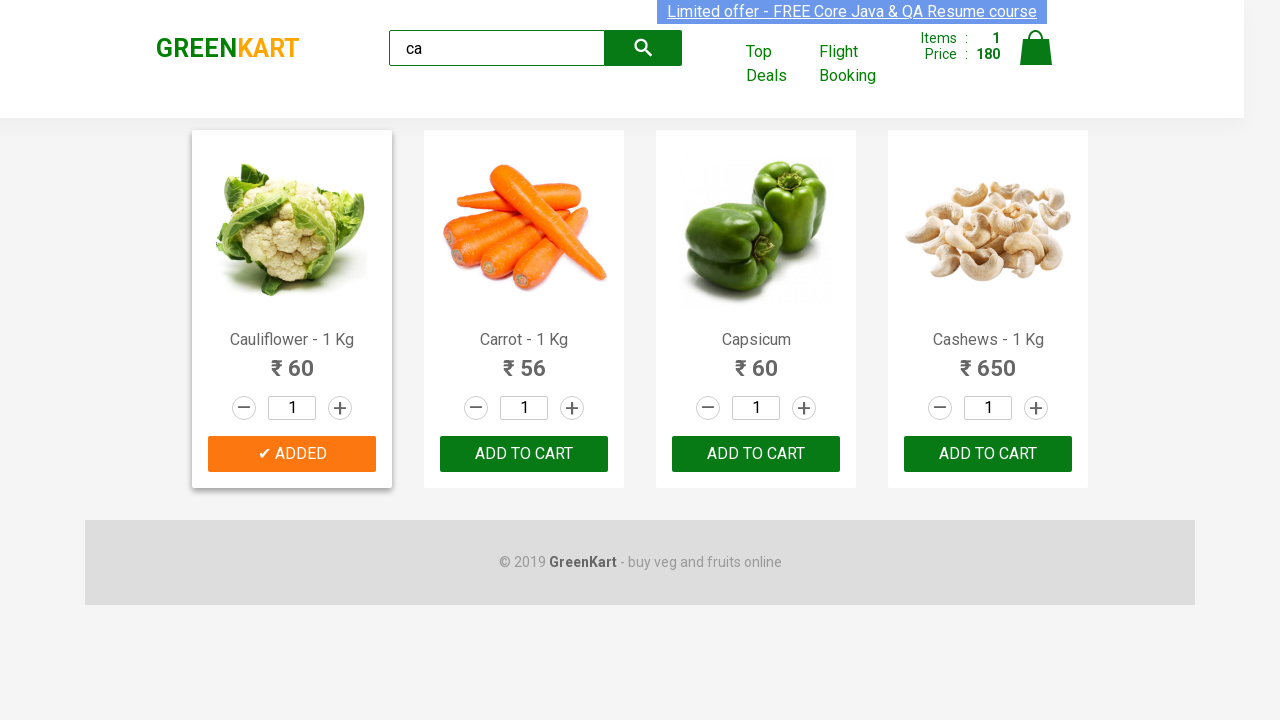

Extracted numeric price value: 56
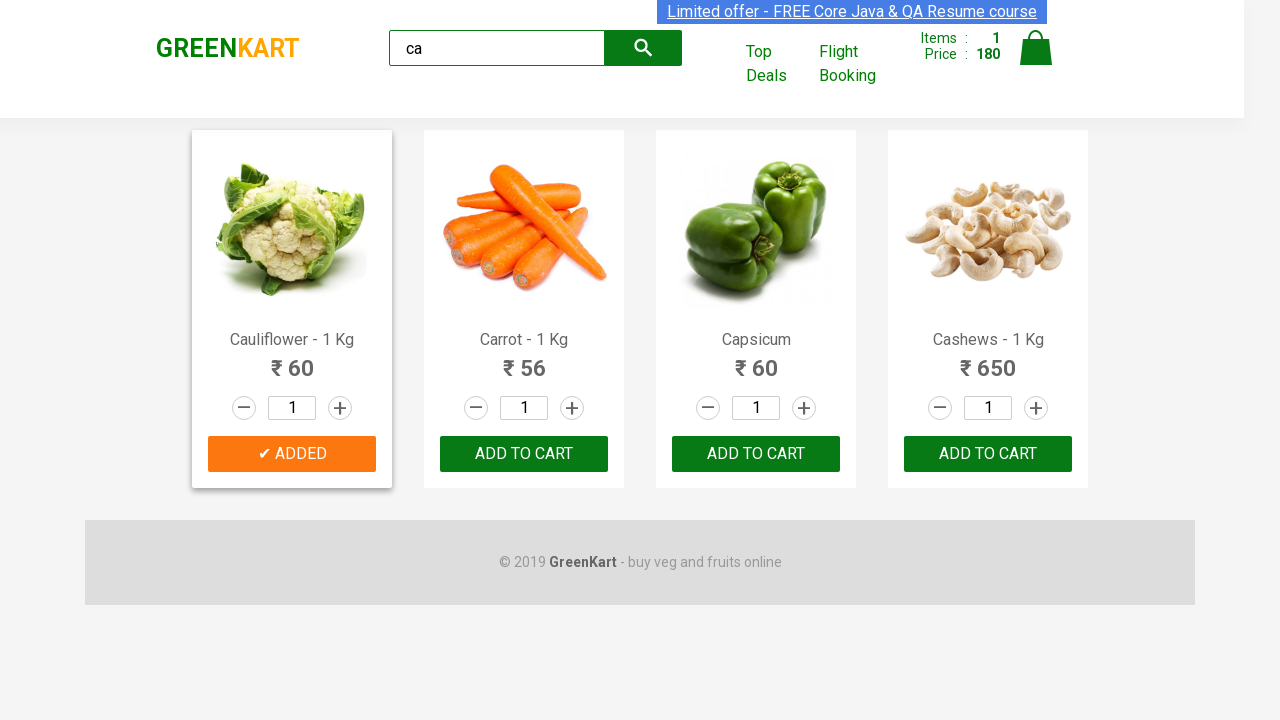

Retrieved product name: Capsicum
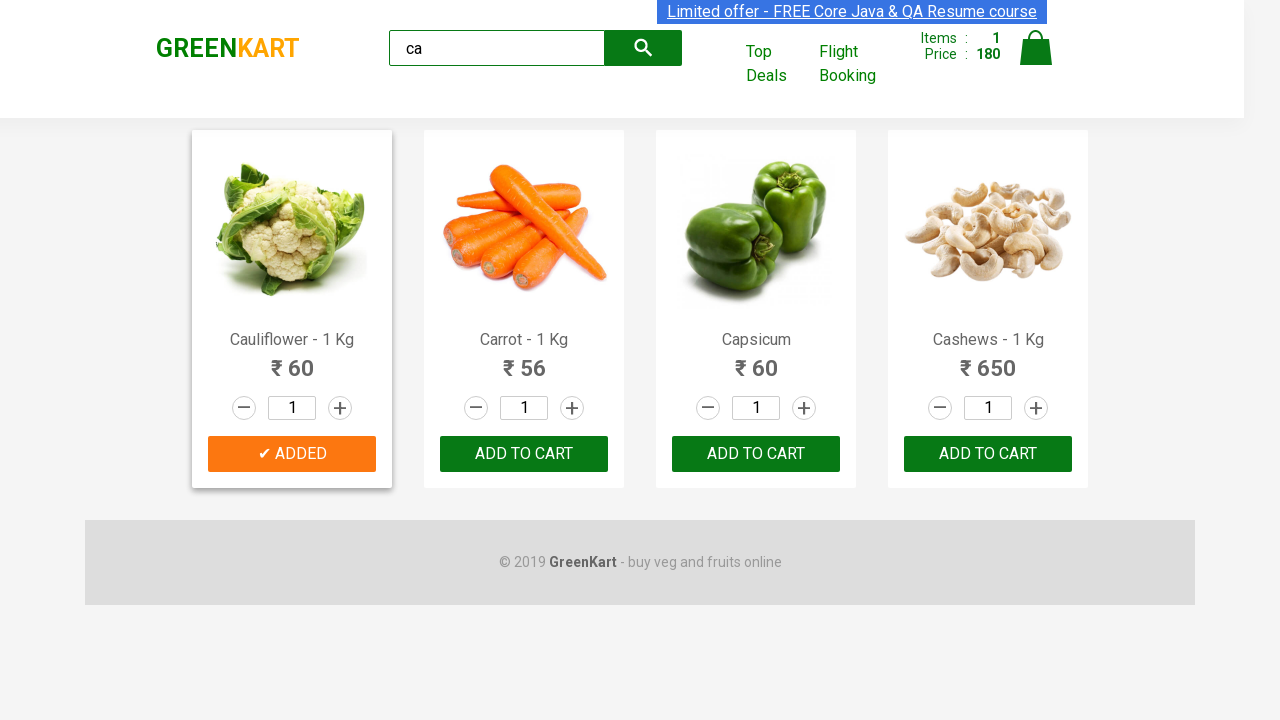

Retrieved product price: 60
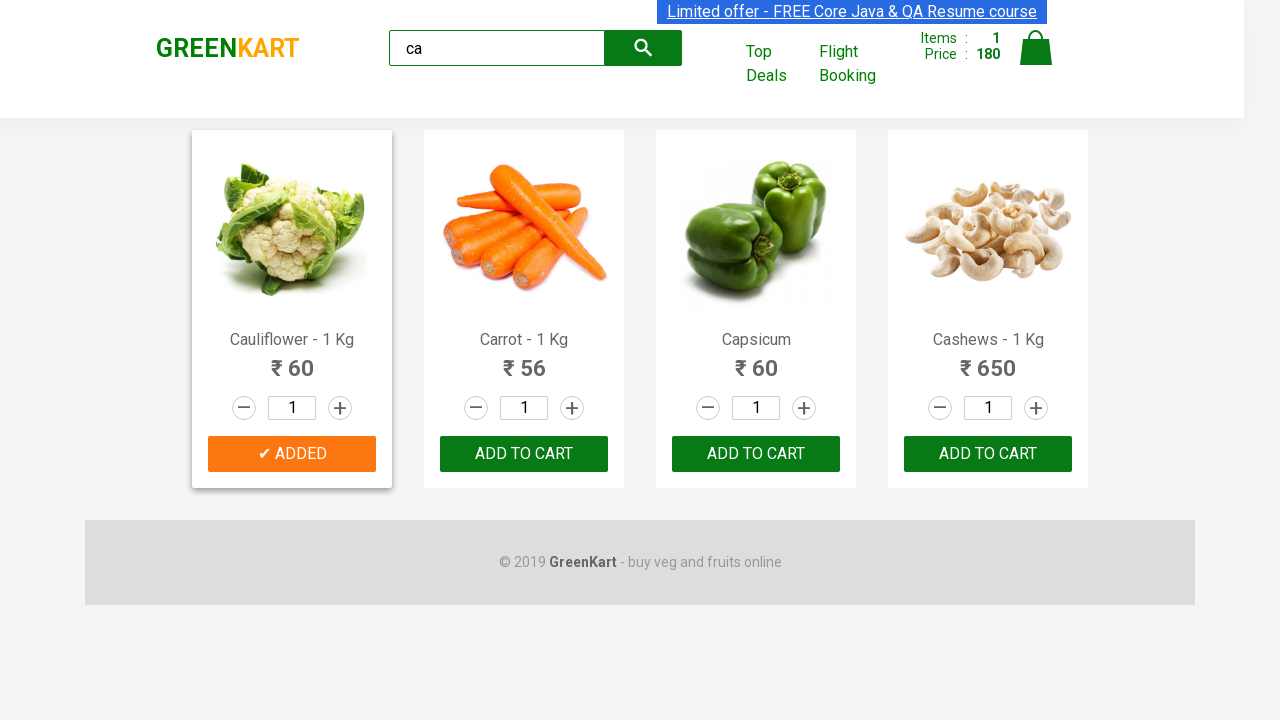

Extracted numeric price value: 60
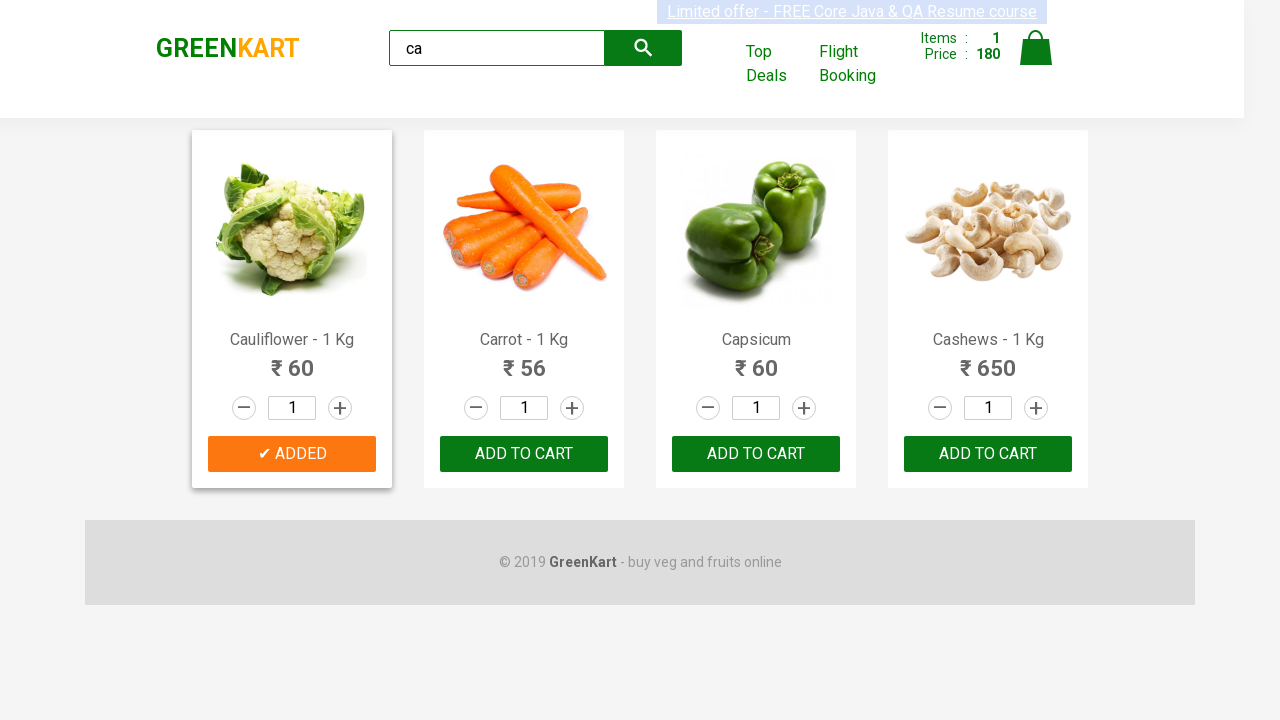

Clicked ADD TO CART for product 'Capsicum' (price: 60) - matches conditions (starts with C, price between 56 and 600) at (756, 454) on .products .product >> nth=2 >> button
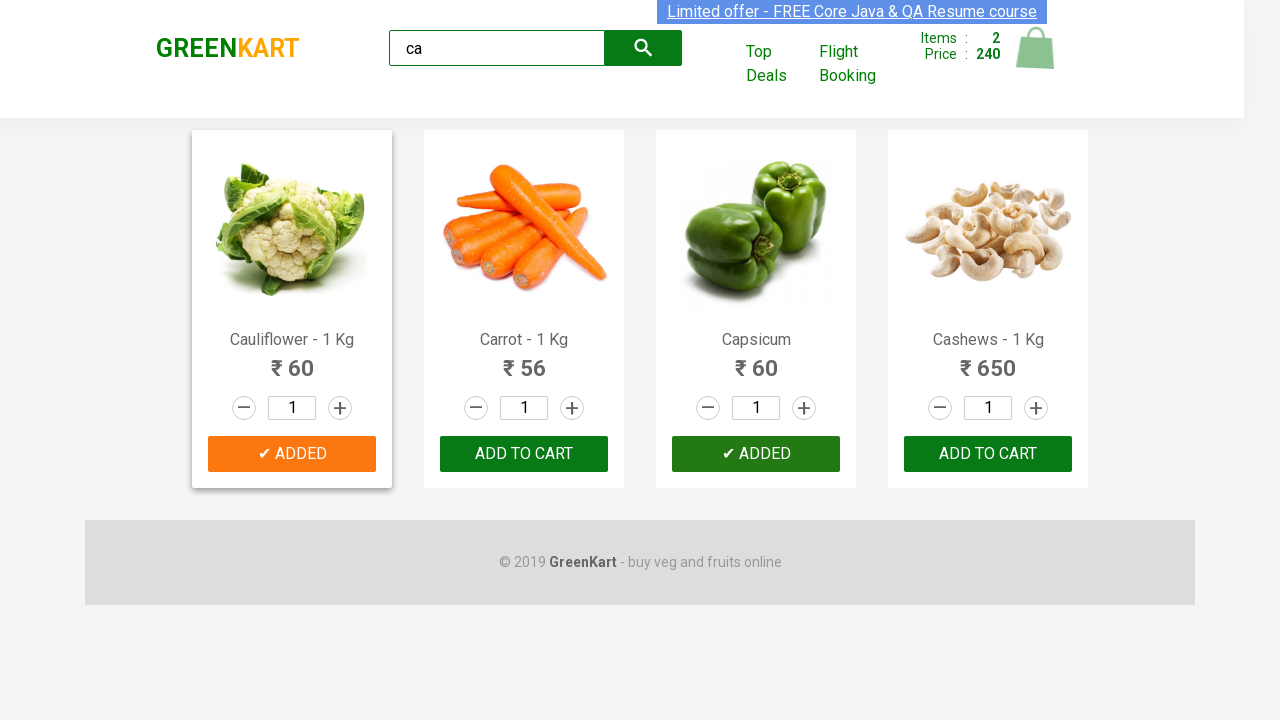

Retrieved product name: Cashews - 1 Kg
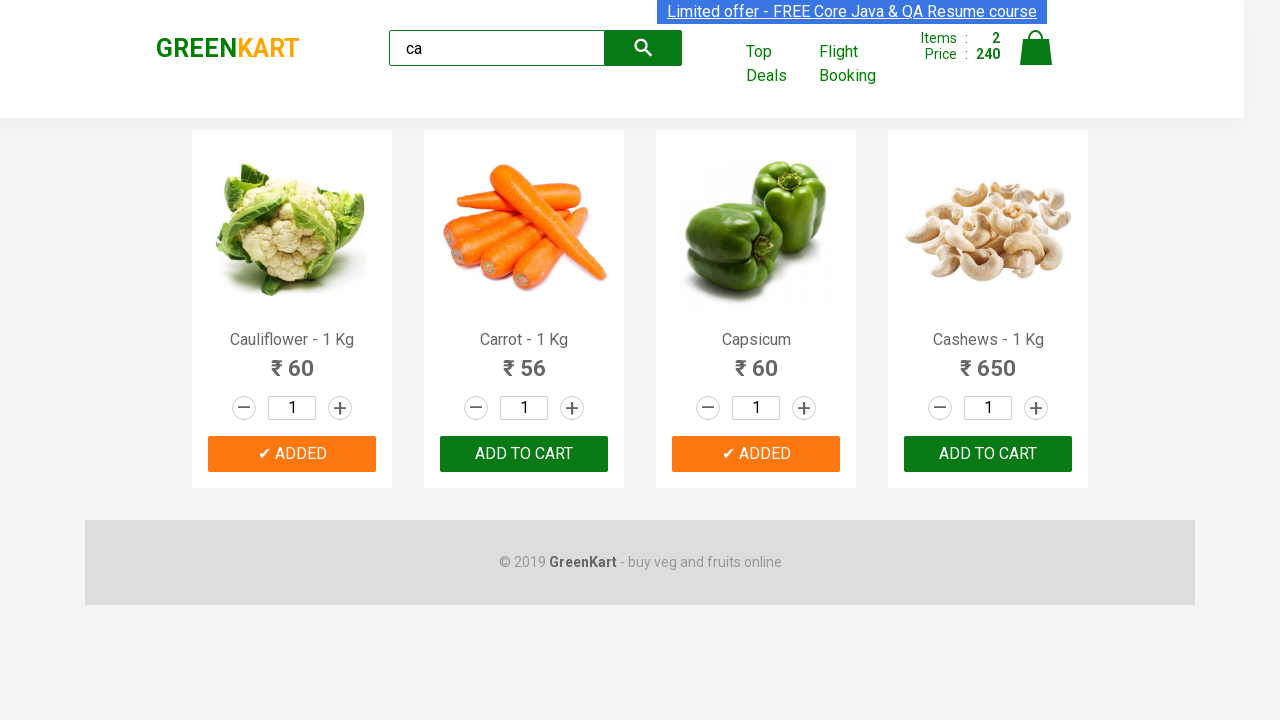

Retrieved product price: 650
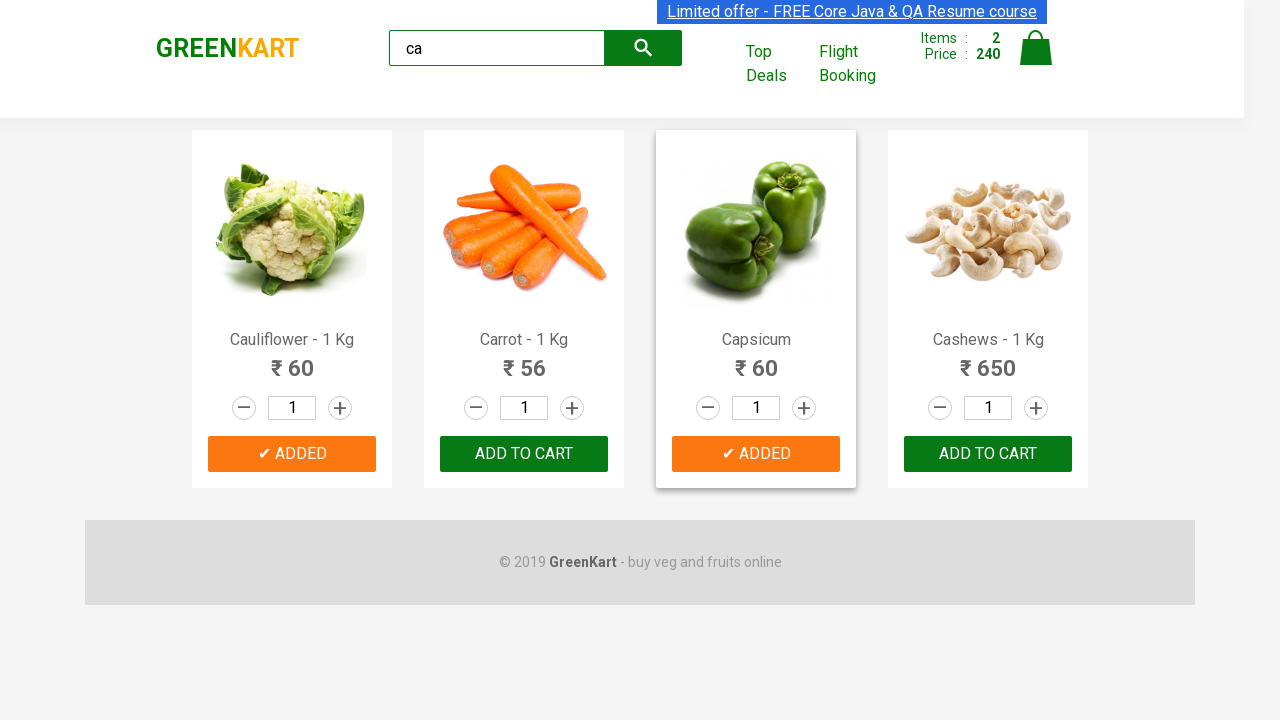

Extracted numeric price value: 650
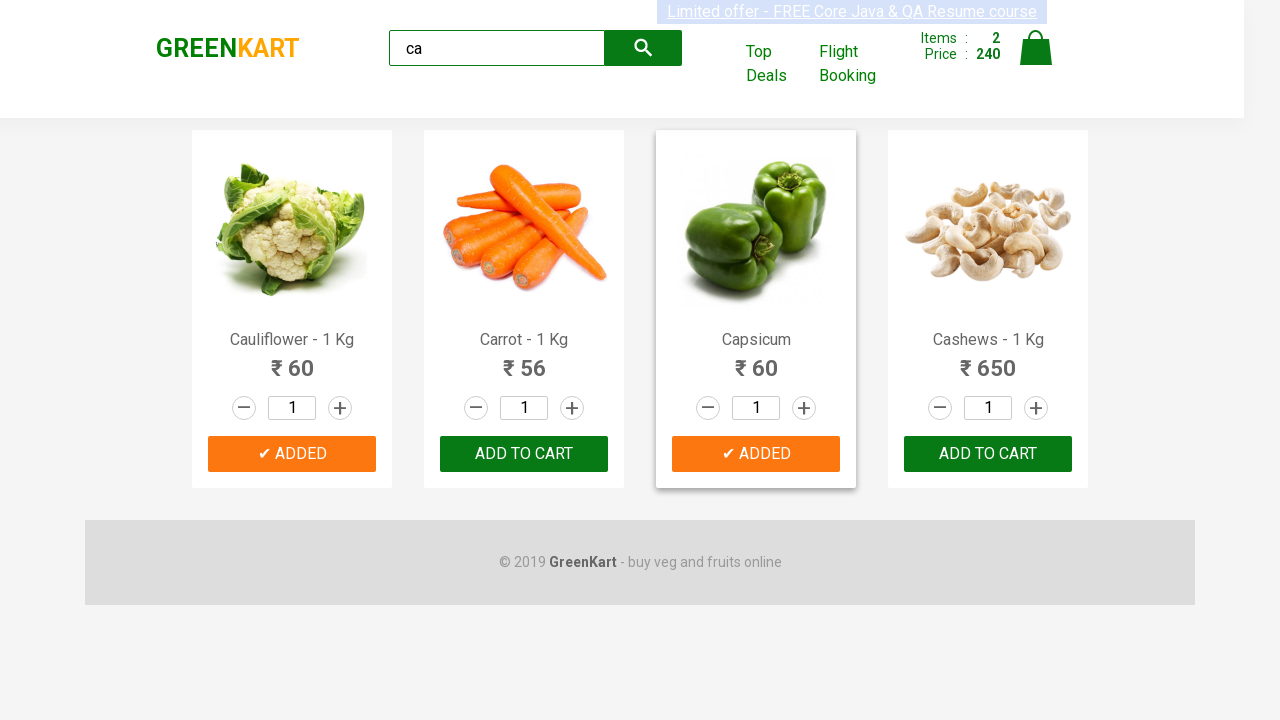

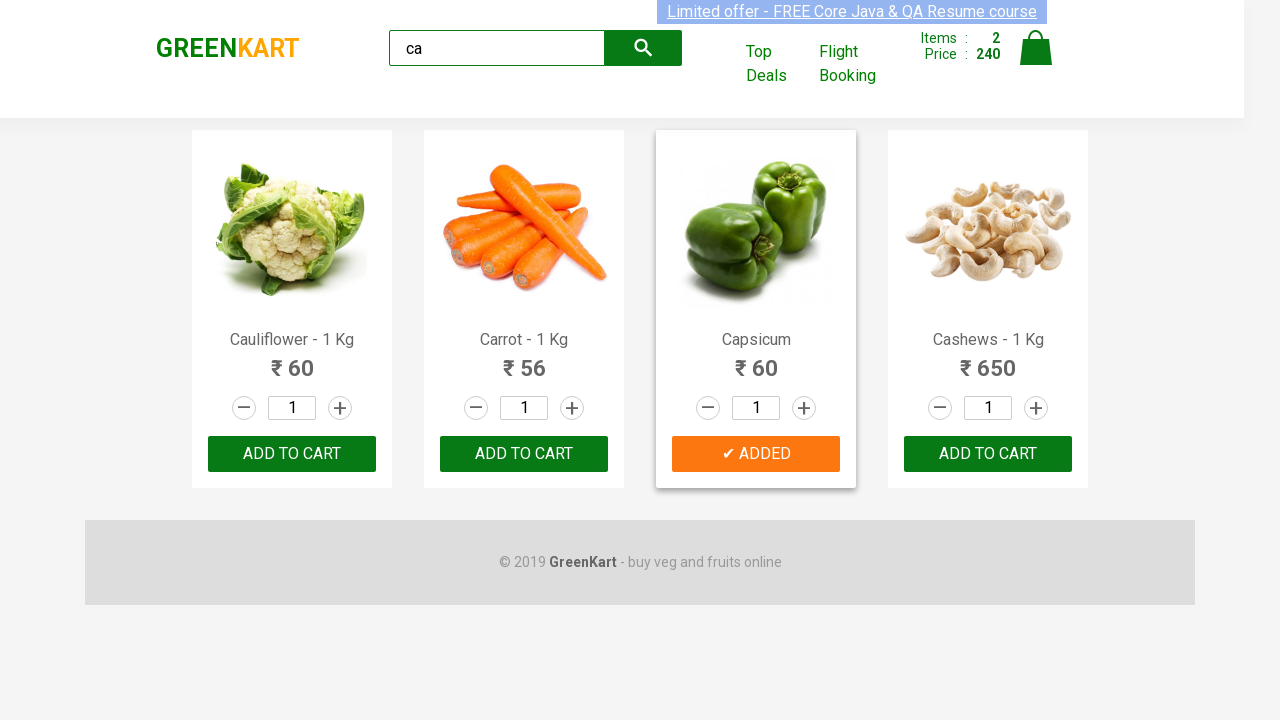